Tests right-click context menu functionality by performing a right-click action on an element, selecting an option from the context menu, and handling the resulting alert

Starting URL: https://swisnl.github.io/jQuery-contextMenu/demo.html

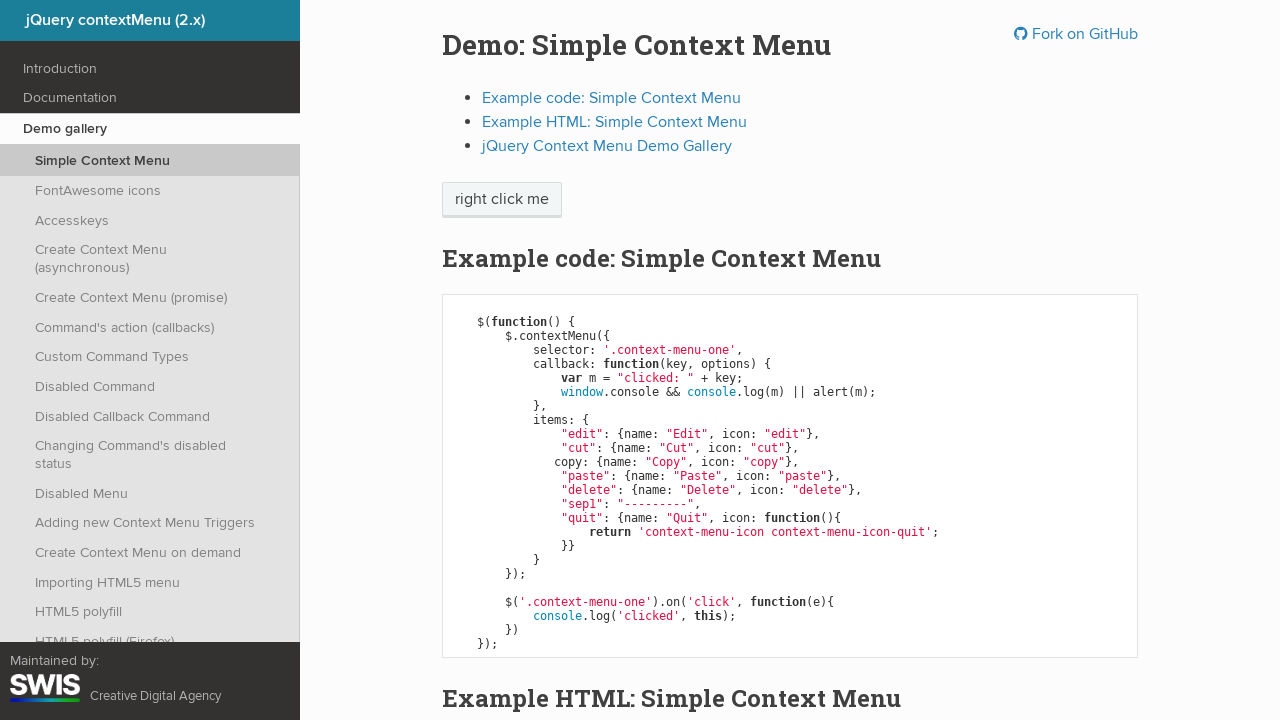

Located the element for right-click action
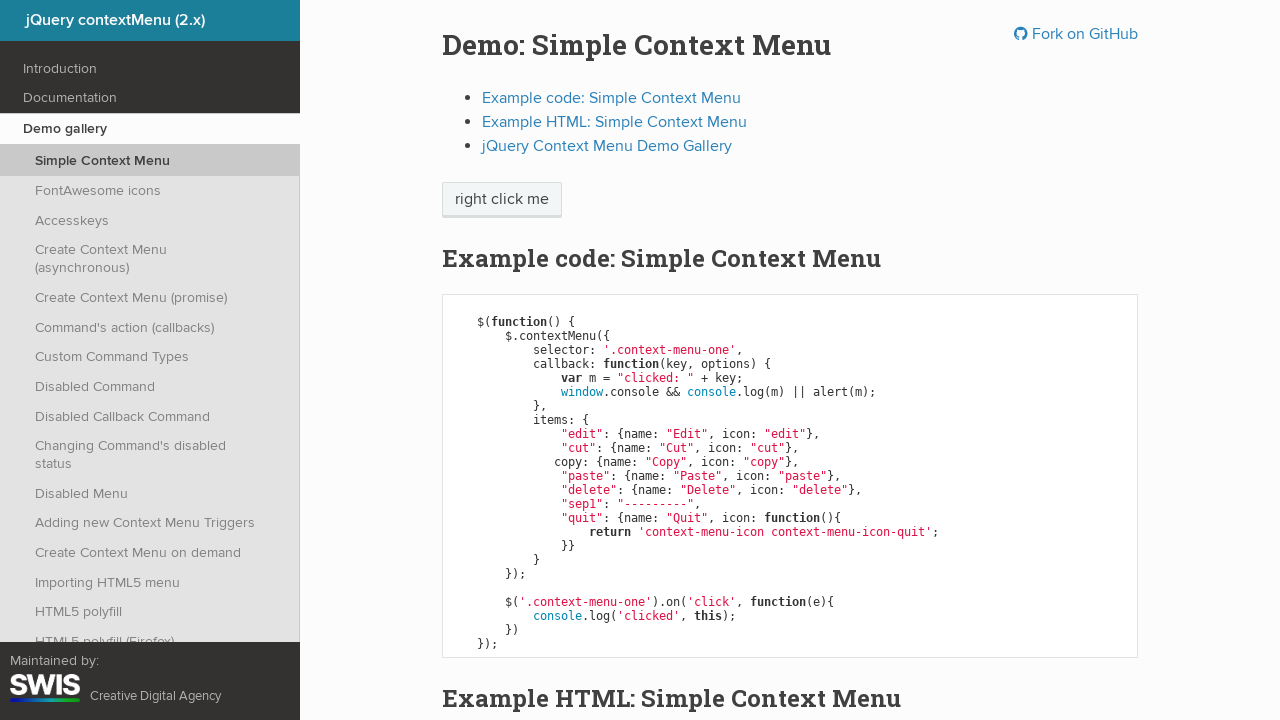

Performed right-click on the context menu element at (502, 200) on xpath=//span[@class='context-menu-one btn btn-neutral']
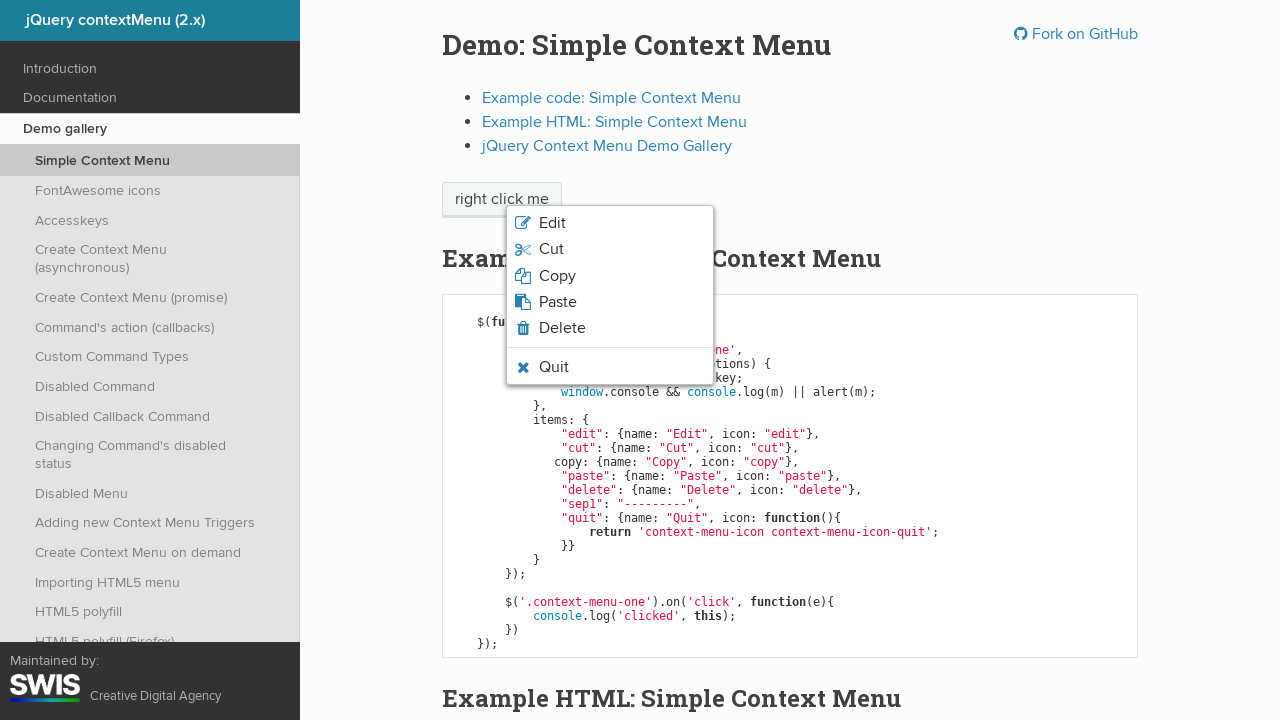

Clicked Copy option from context menu at (557, 276) on xpath=(//span[contains(text(),'Copy')])[2]
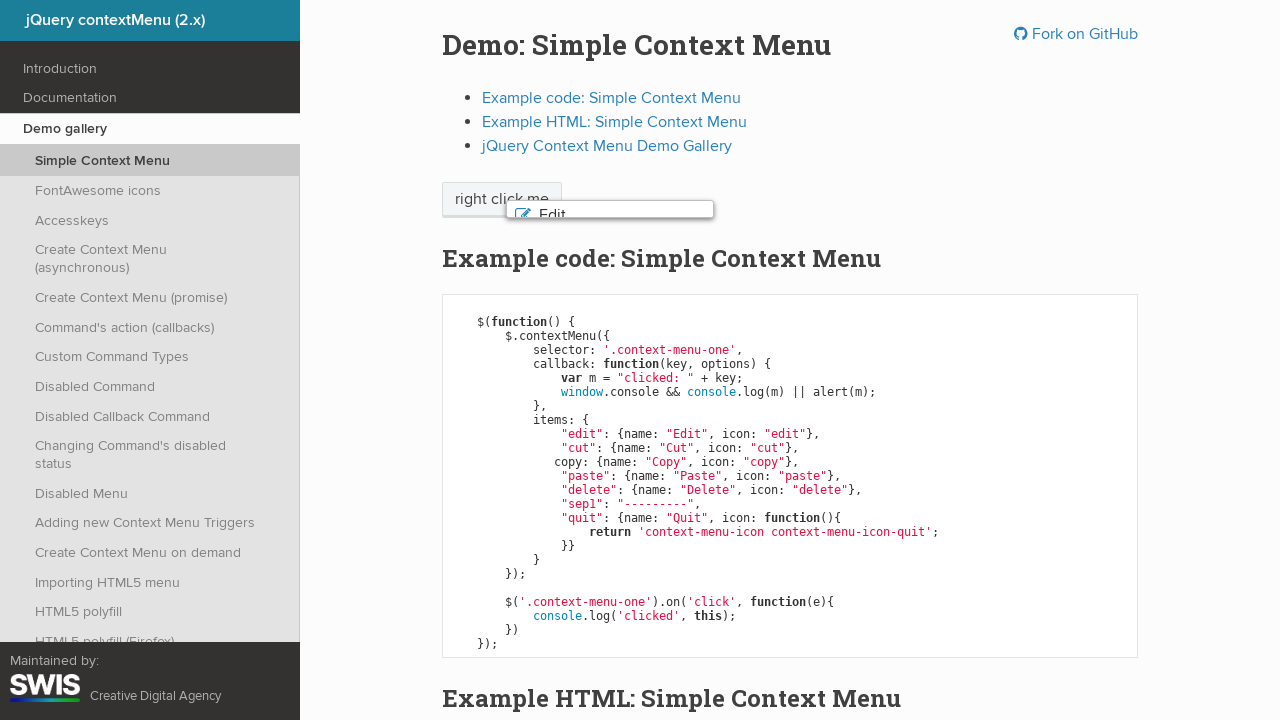

Set up dialog handler to accept alert
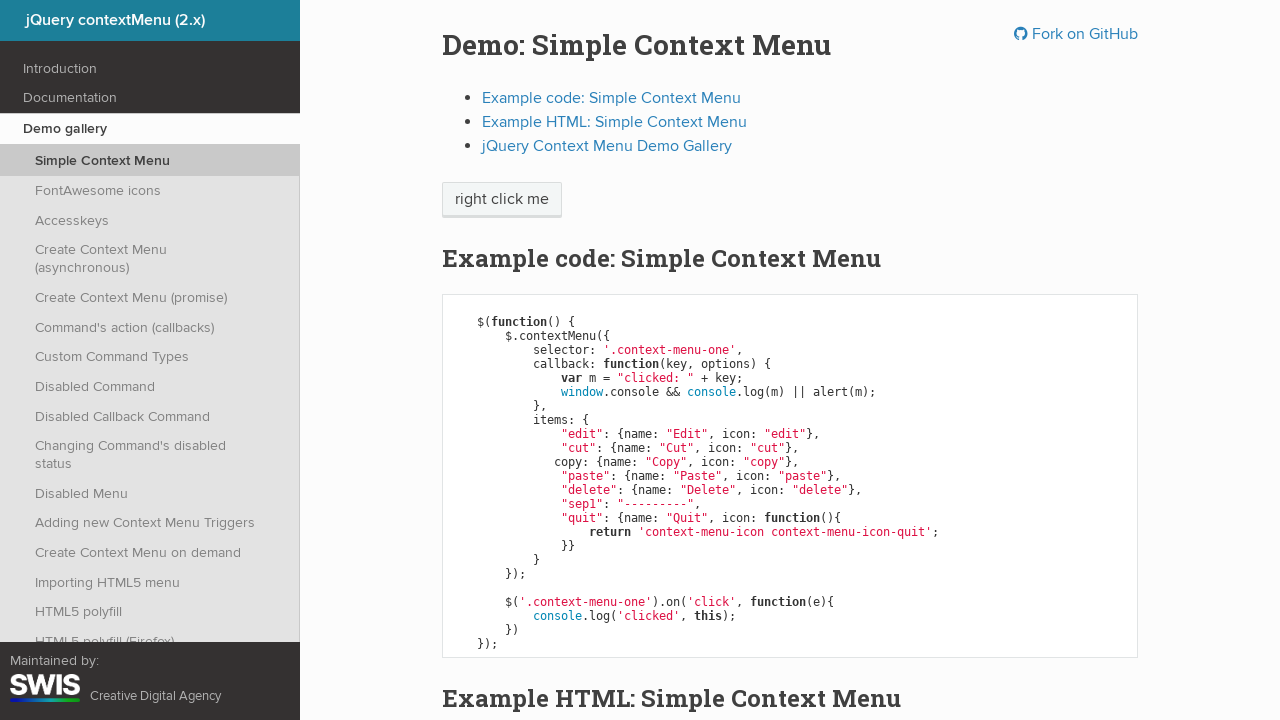

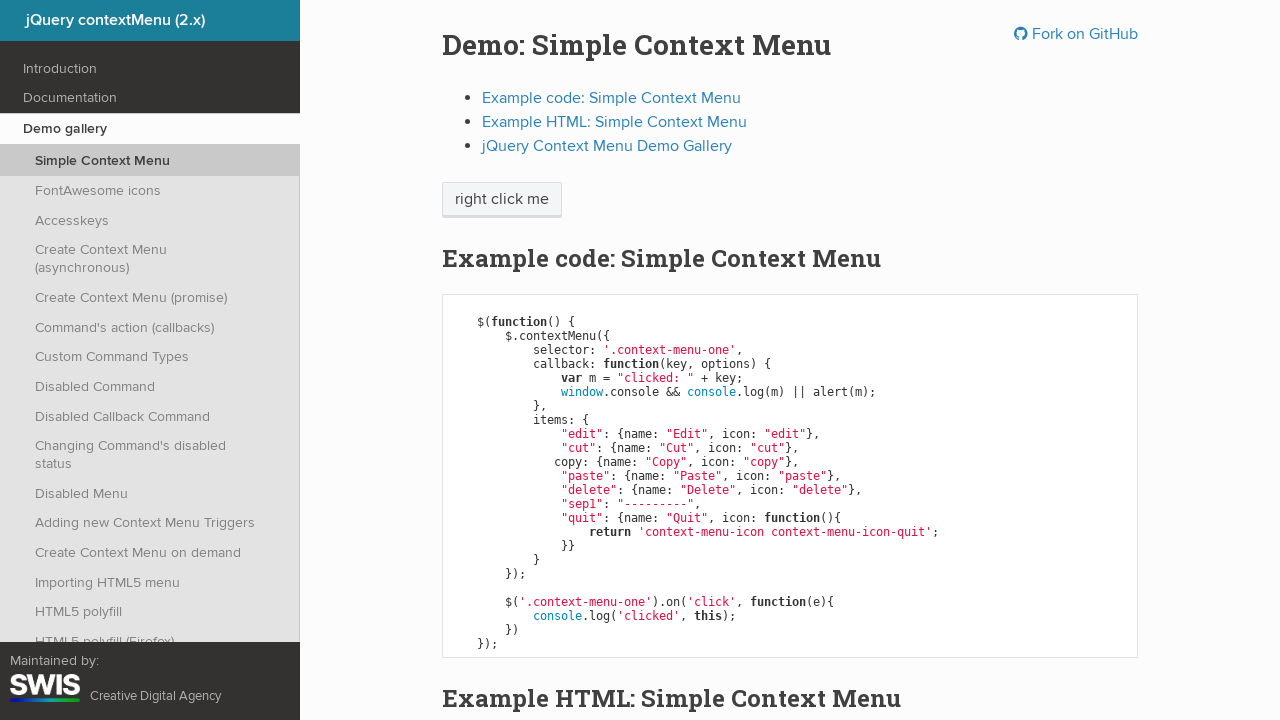